Tests that the tooltip is correctly positioned above the trigger element and horizontally centered when hovering.

Starting URL: https://osstep.github.io/action_hover

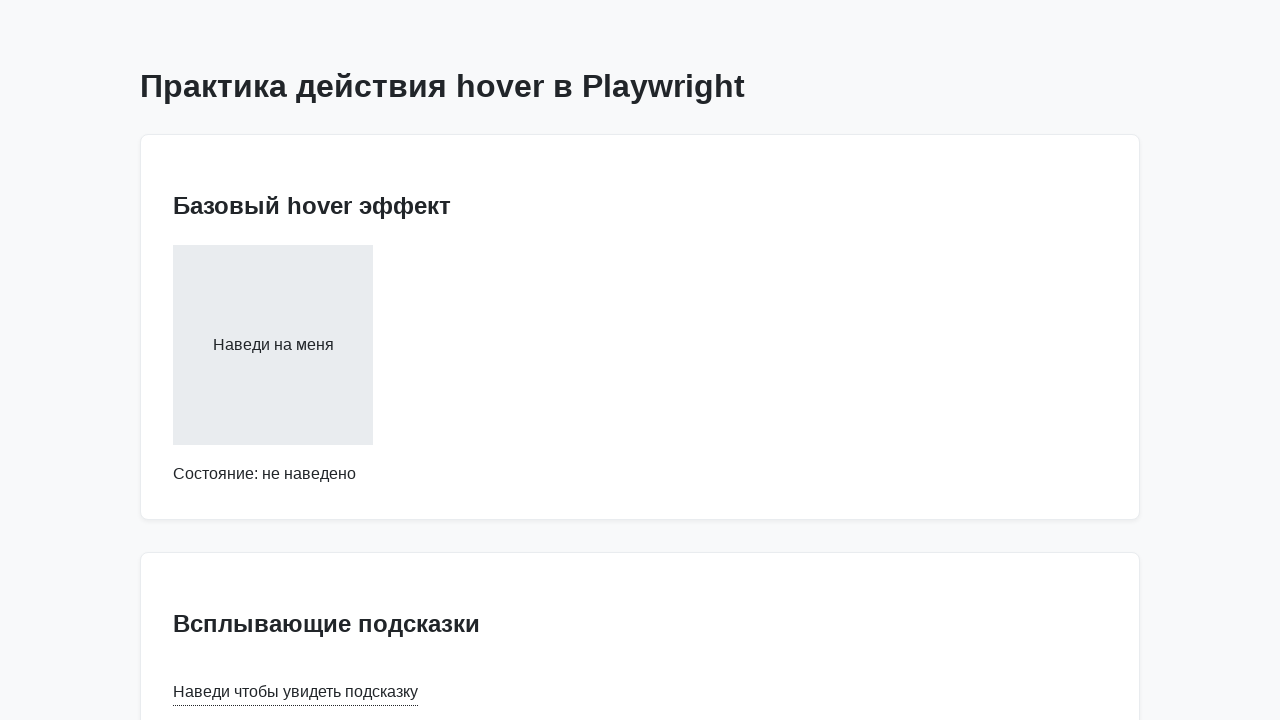

Located tooltip trigger element with text 'Наведи чтобы увидеть подсказку'
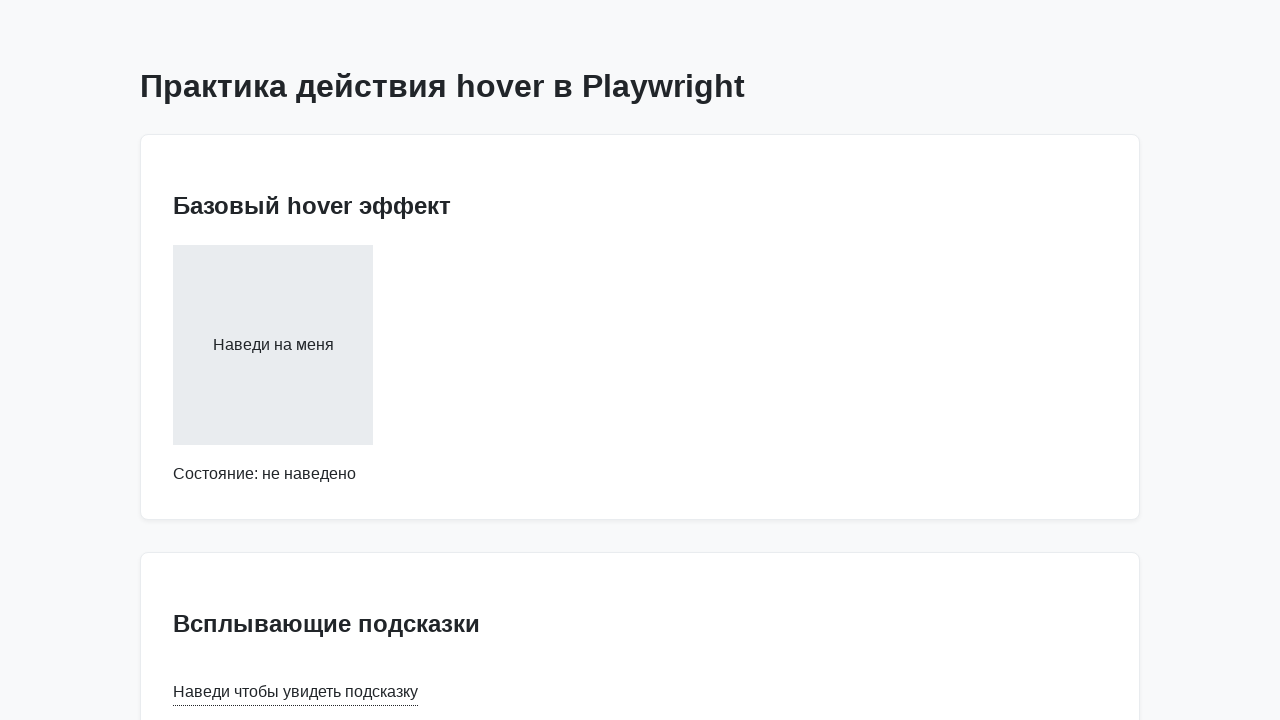

Located tooltip element with text 'Это текст подсказки'
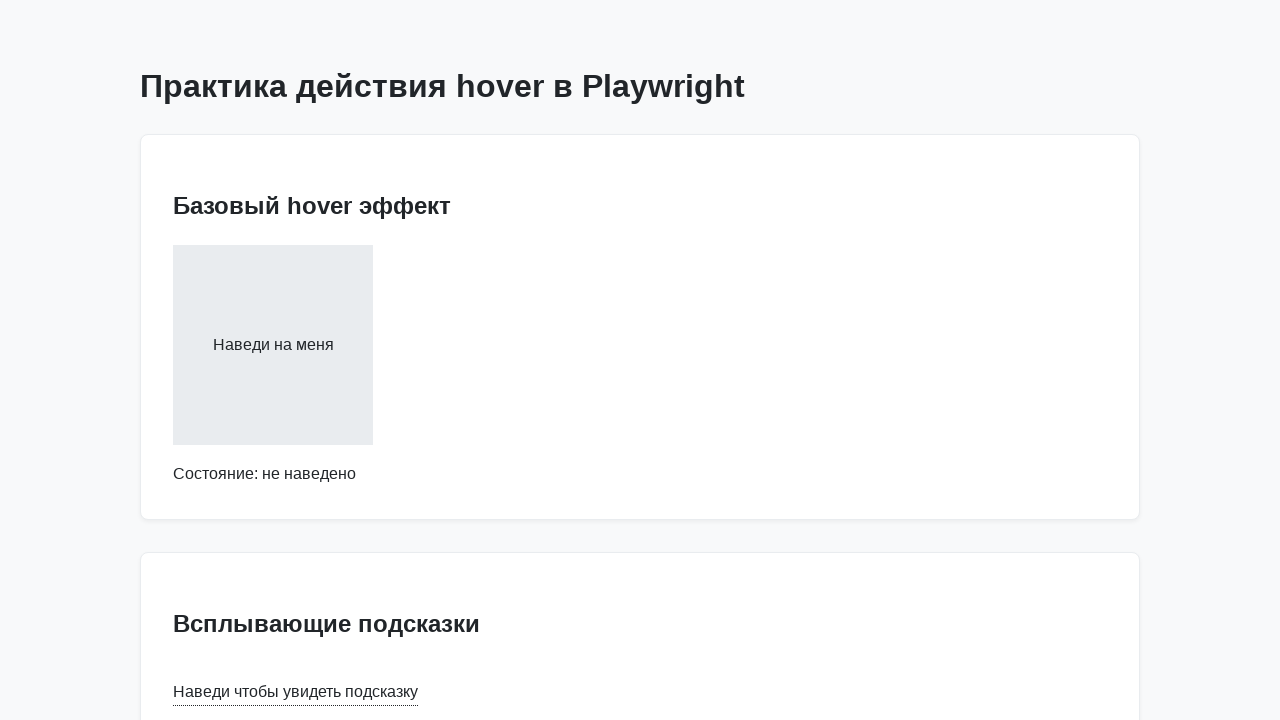

Retrieved bounding box of tooltip trigger element
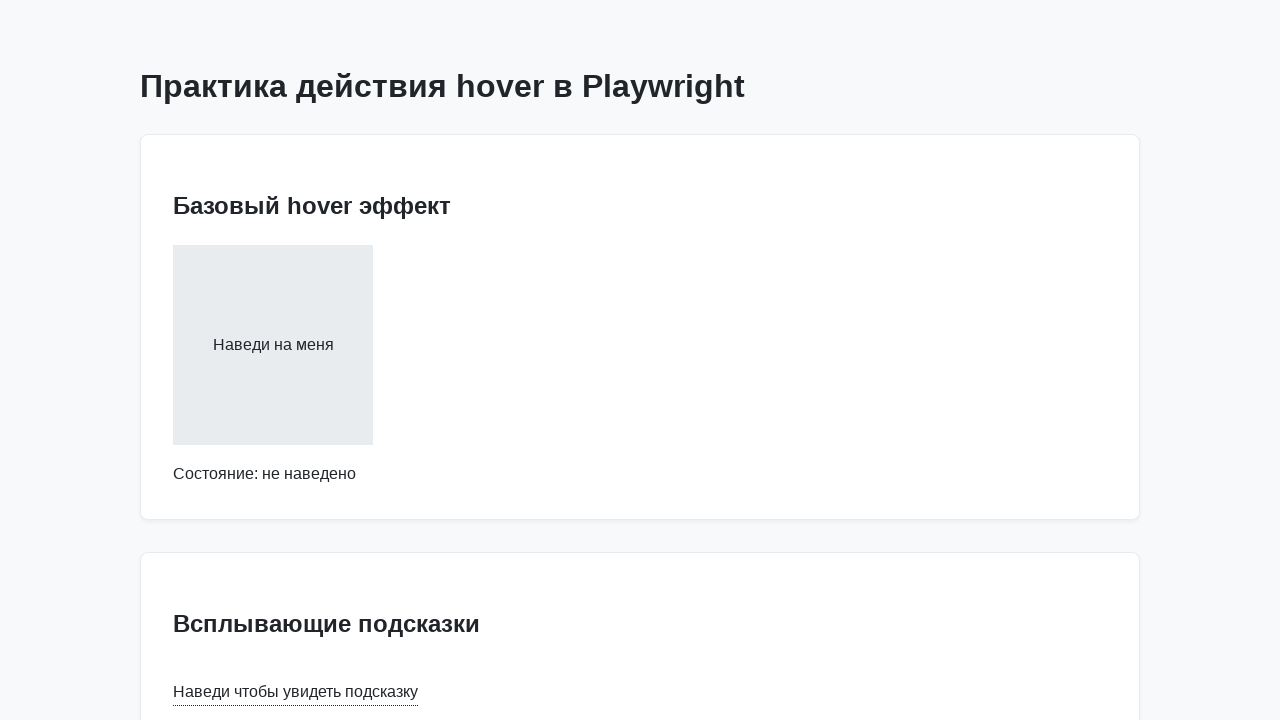

Hovered over tooltip trigger to display tooltip at (296, 692) on internal:text="\u041d\u0430\u0432\u0435\u0434\u0438 \u0447\u0442\u043e\u0431\u04
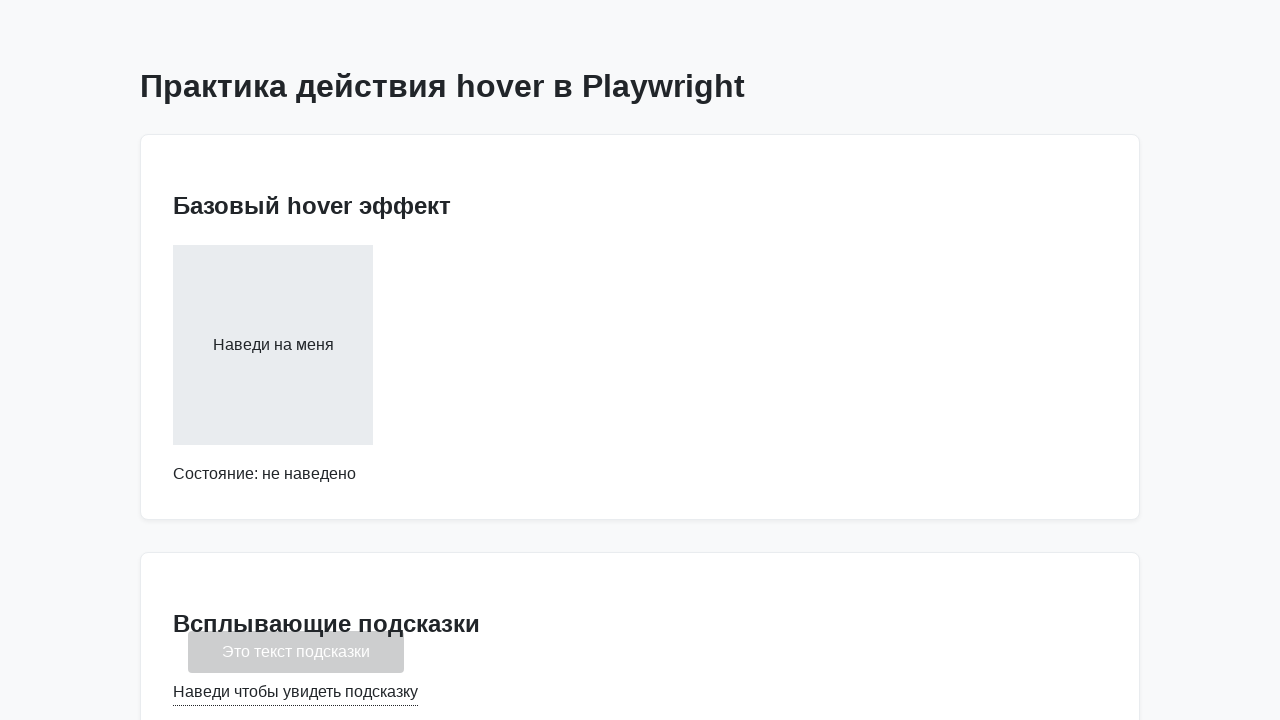

Retrieved bounding box of tooltip element
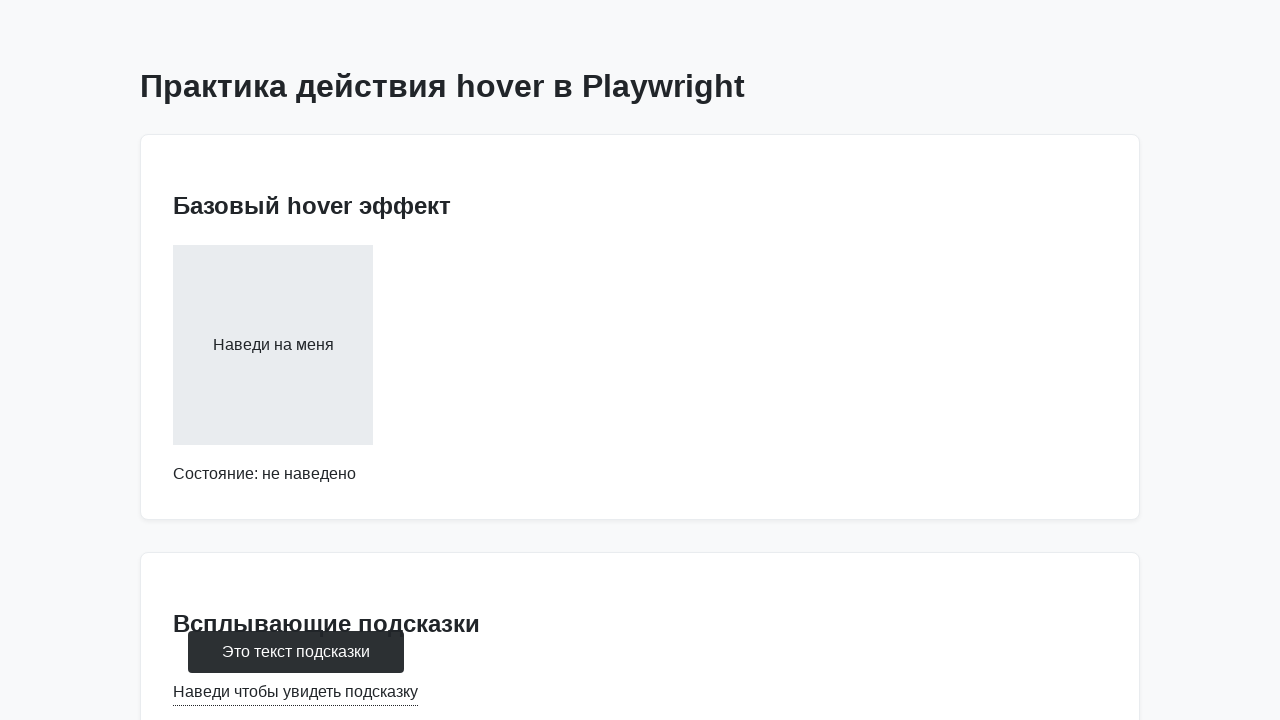

Verified tooltip is positioned above the trigger element
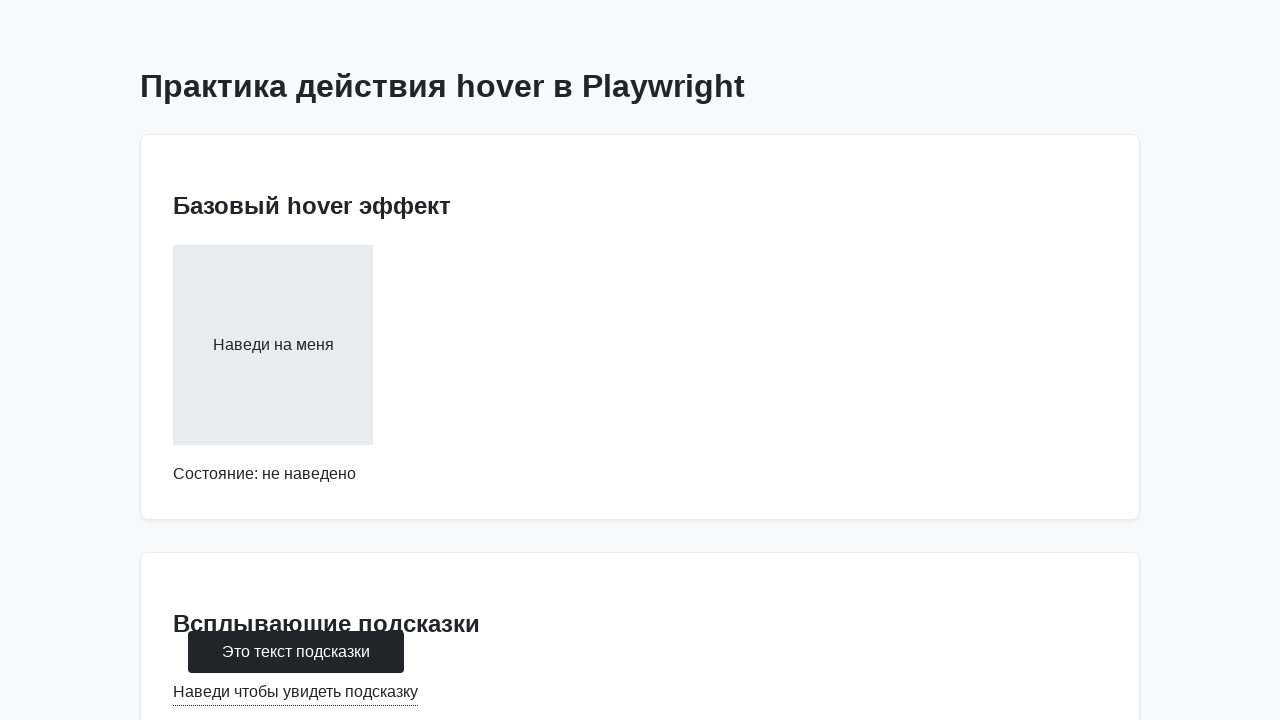

Verified tooltip is horizontally centered relative to trigger element
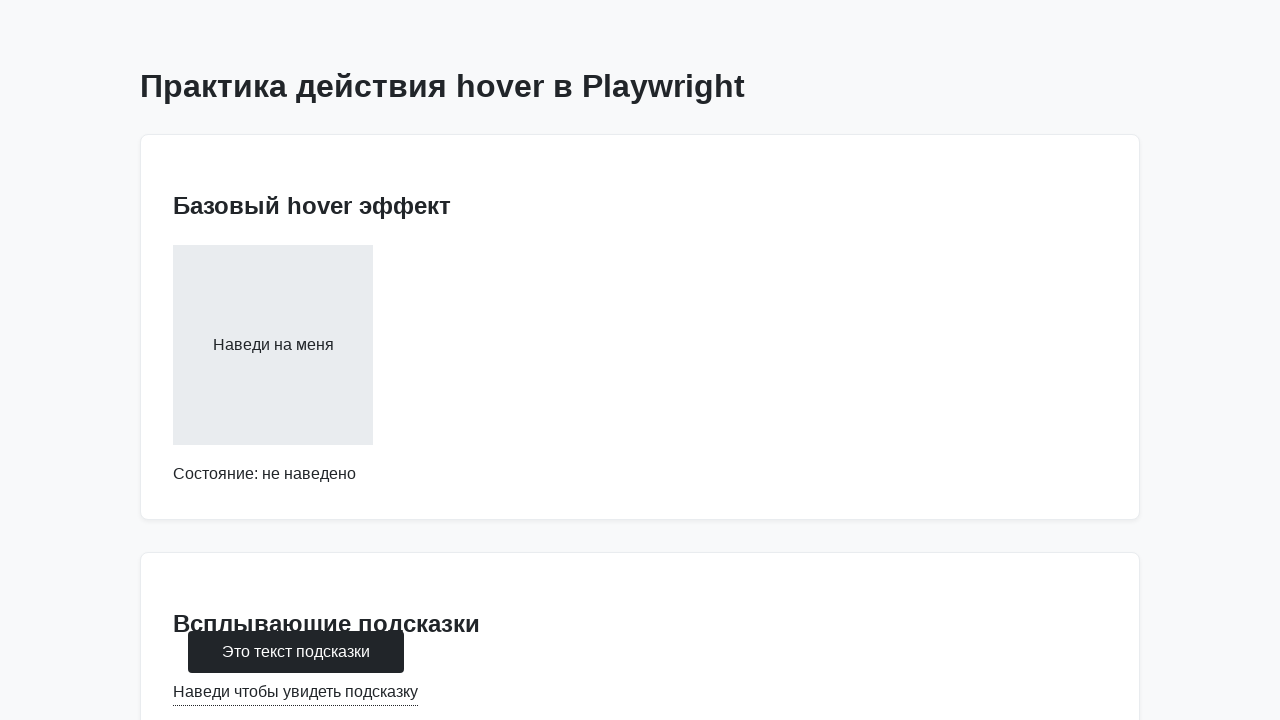

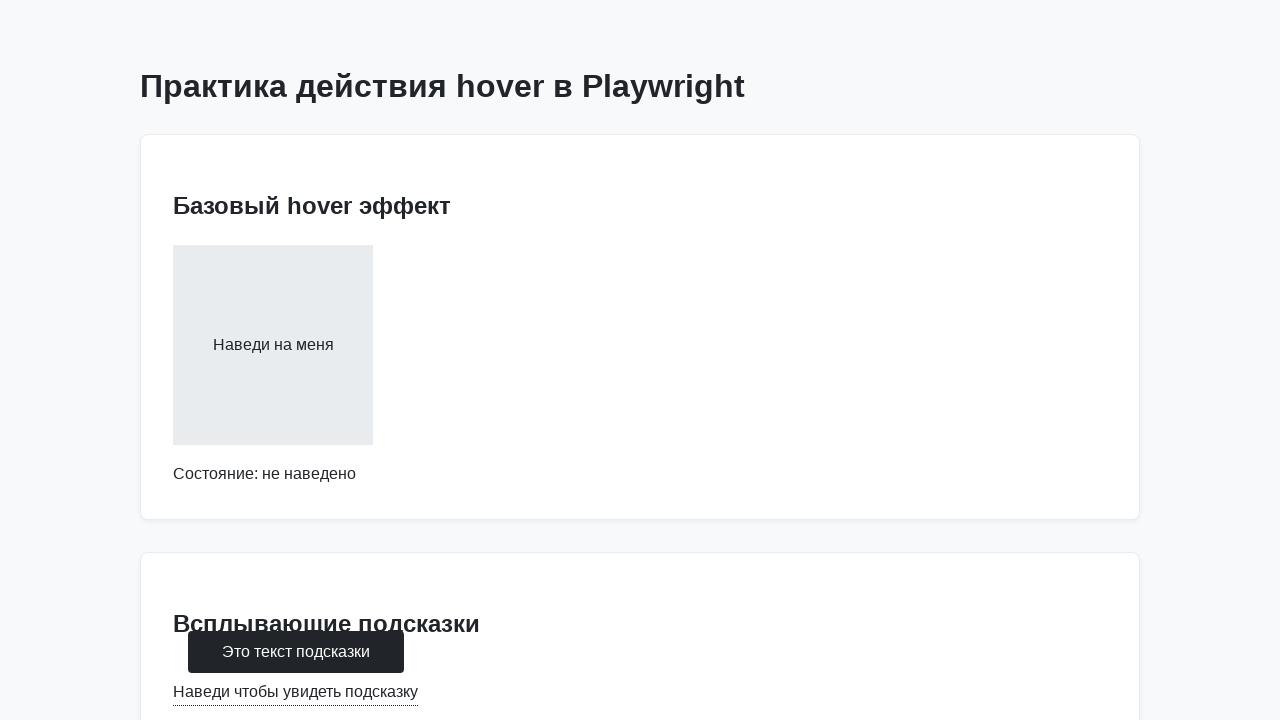